Navigates to Apple's website, clicks on the iPhone link, and then verifies all links are accessible on the iPhone page

Starting URL: https://www.apple.com

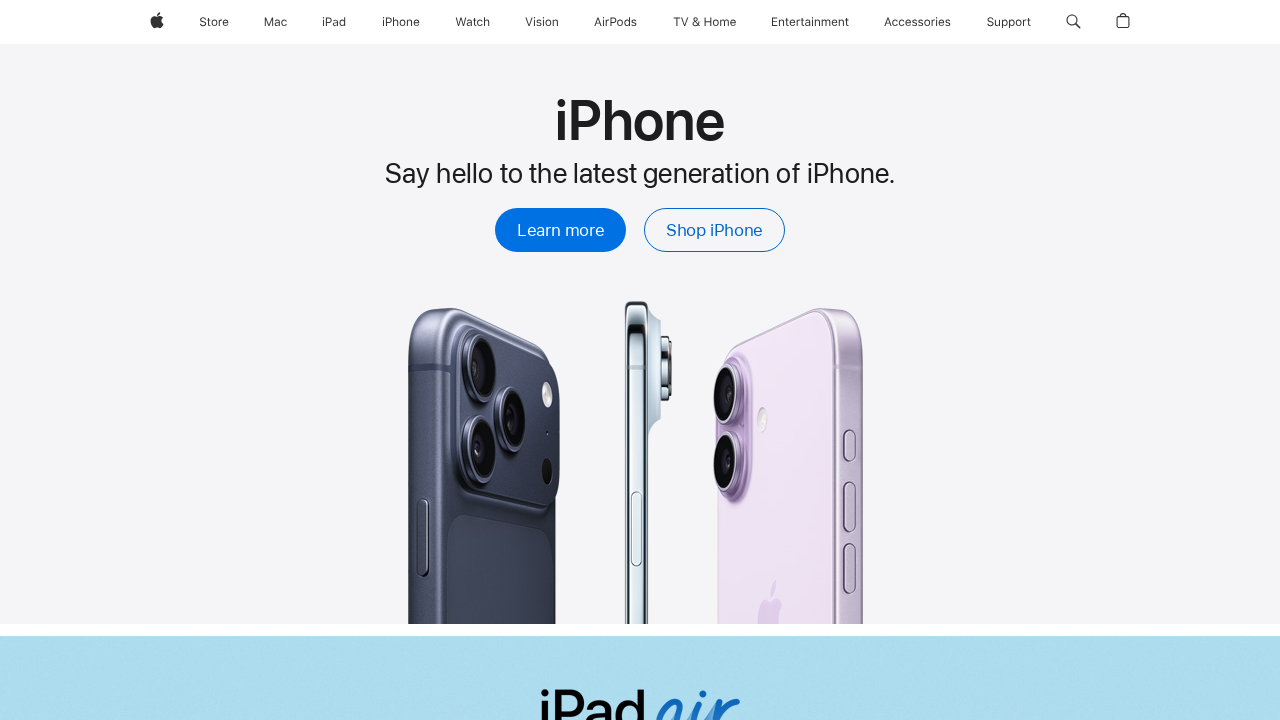

Navigated to Apple's website
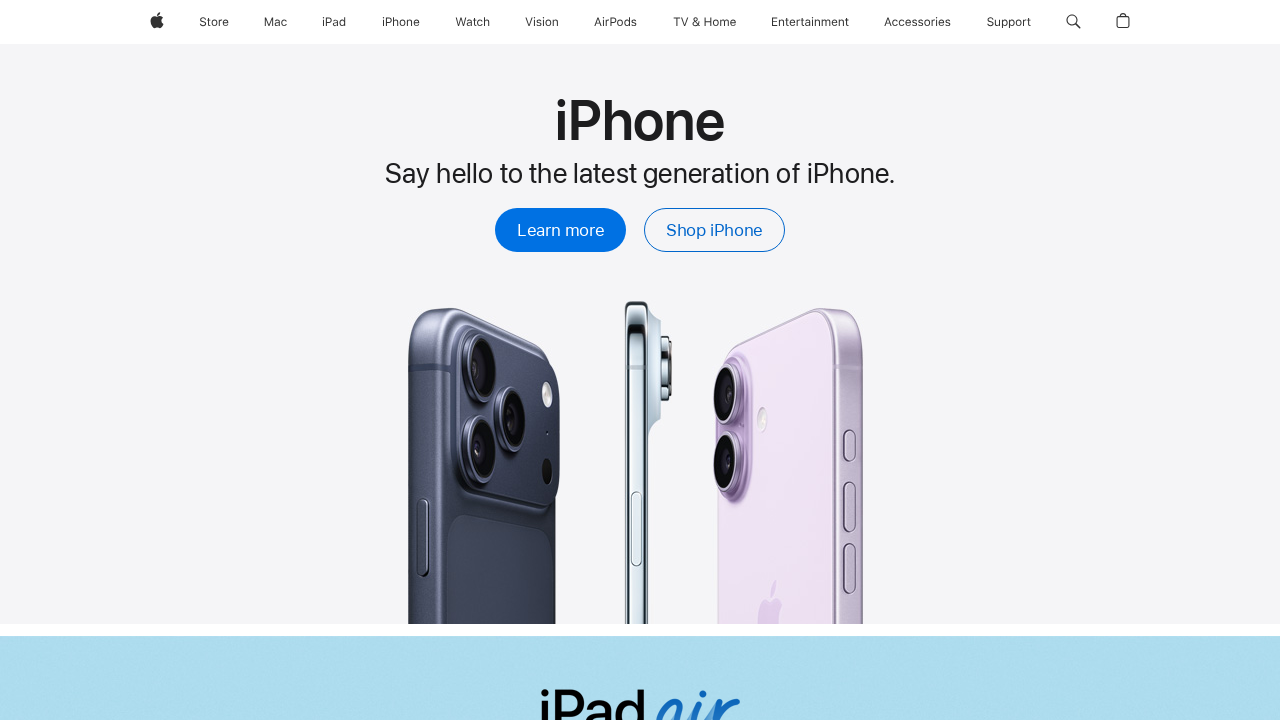

Clicked on iPhone link at (401, 22) on xpath=//span[.='iPhone']/..
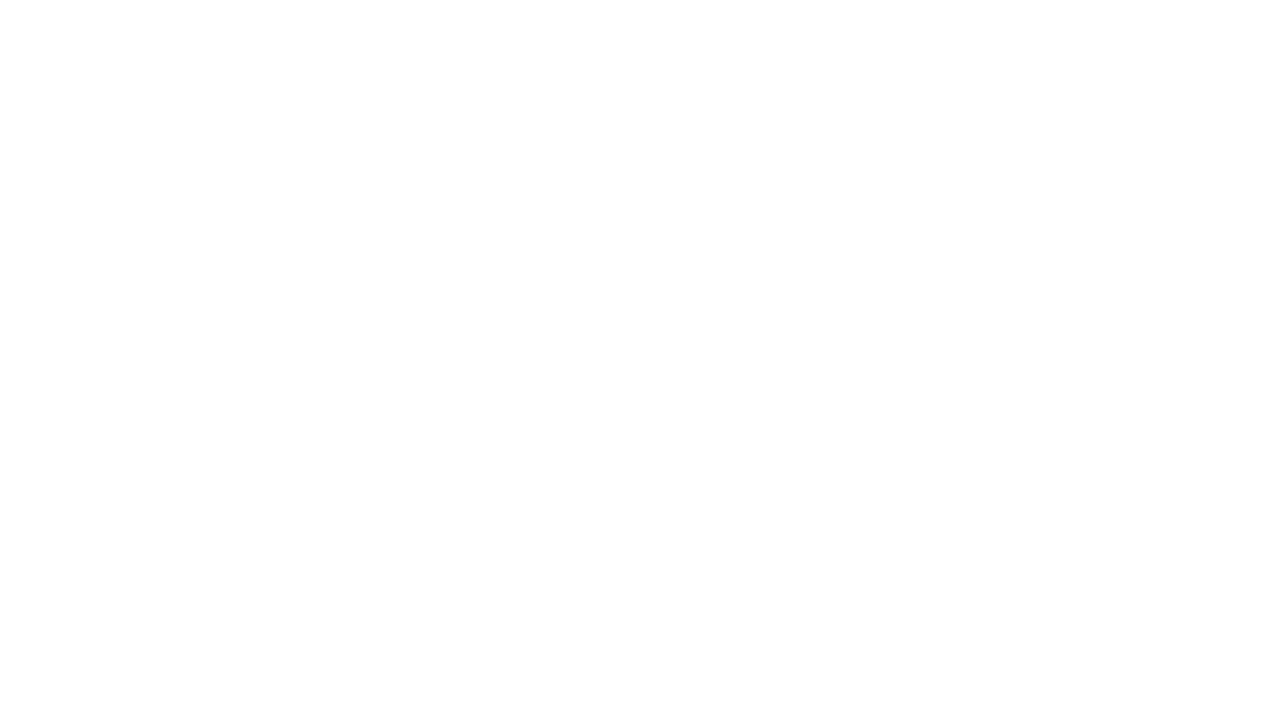

iPhone page loaded with networkidle state
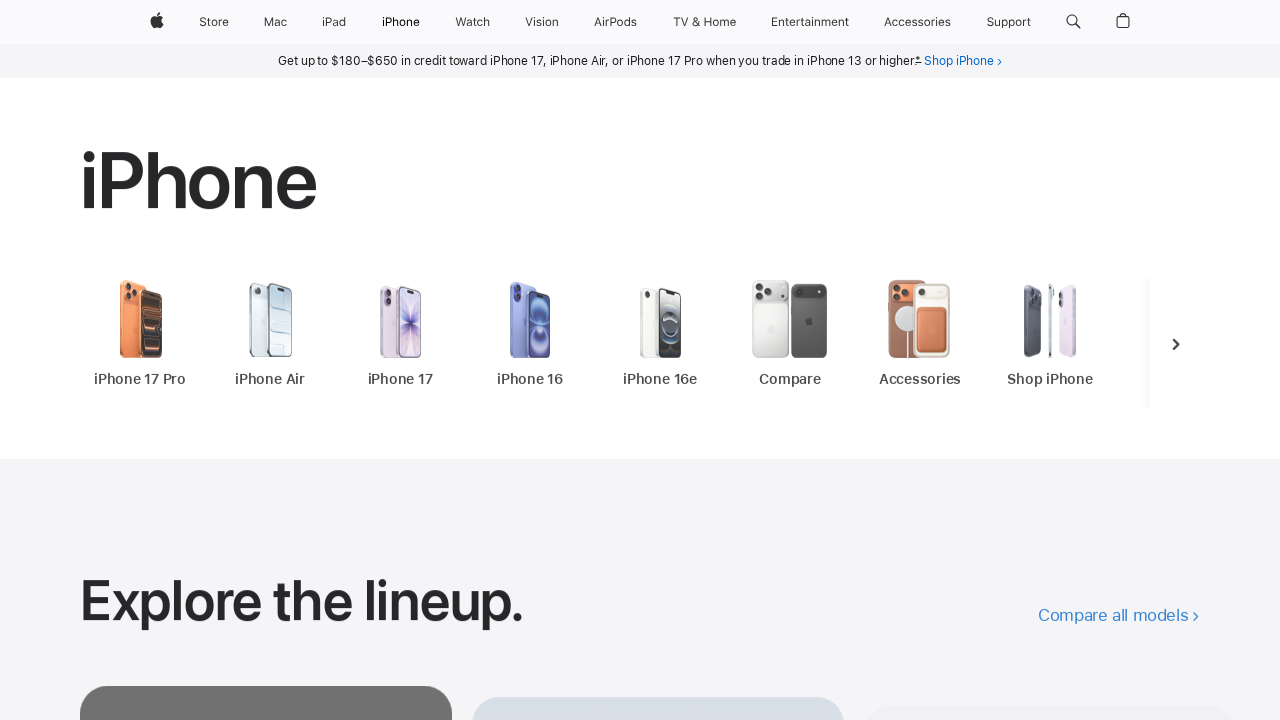

Verified all links are present on the iPhone page
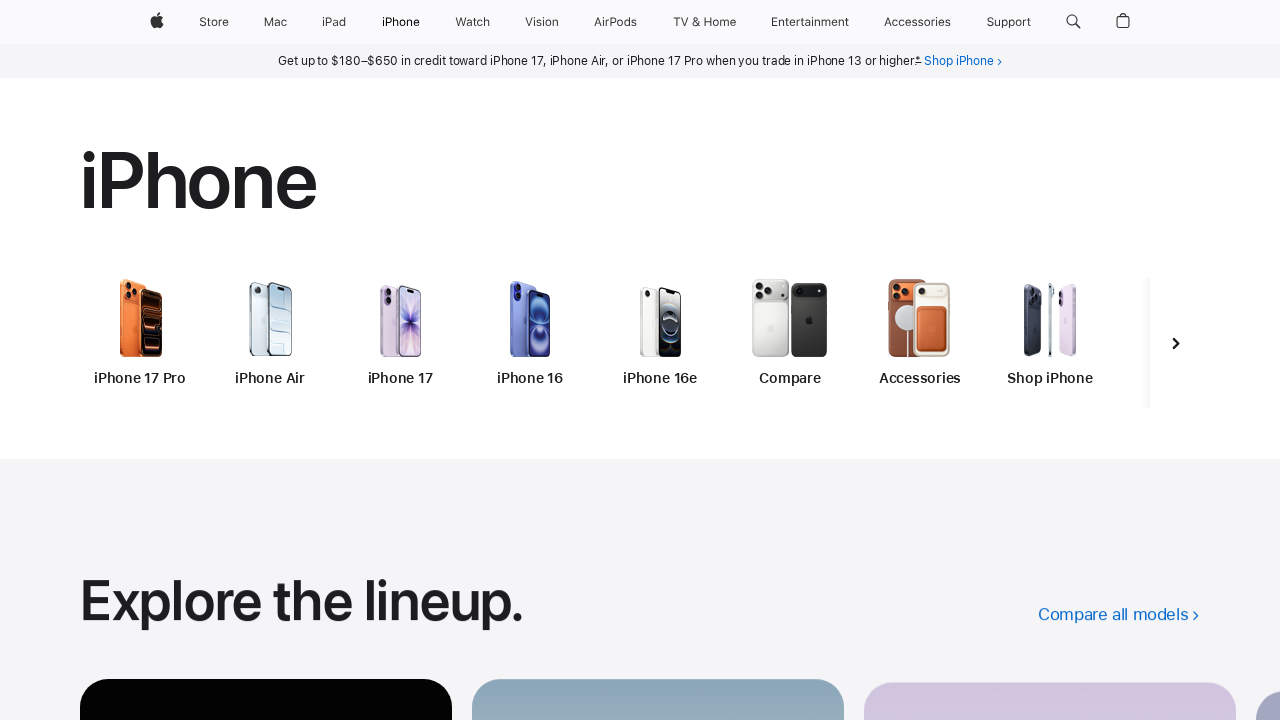

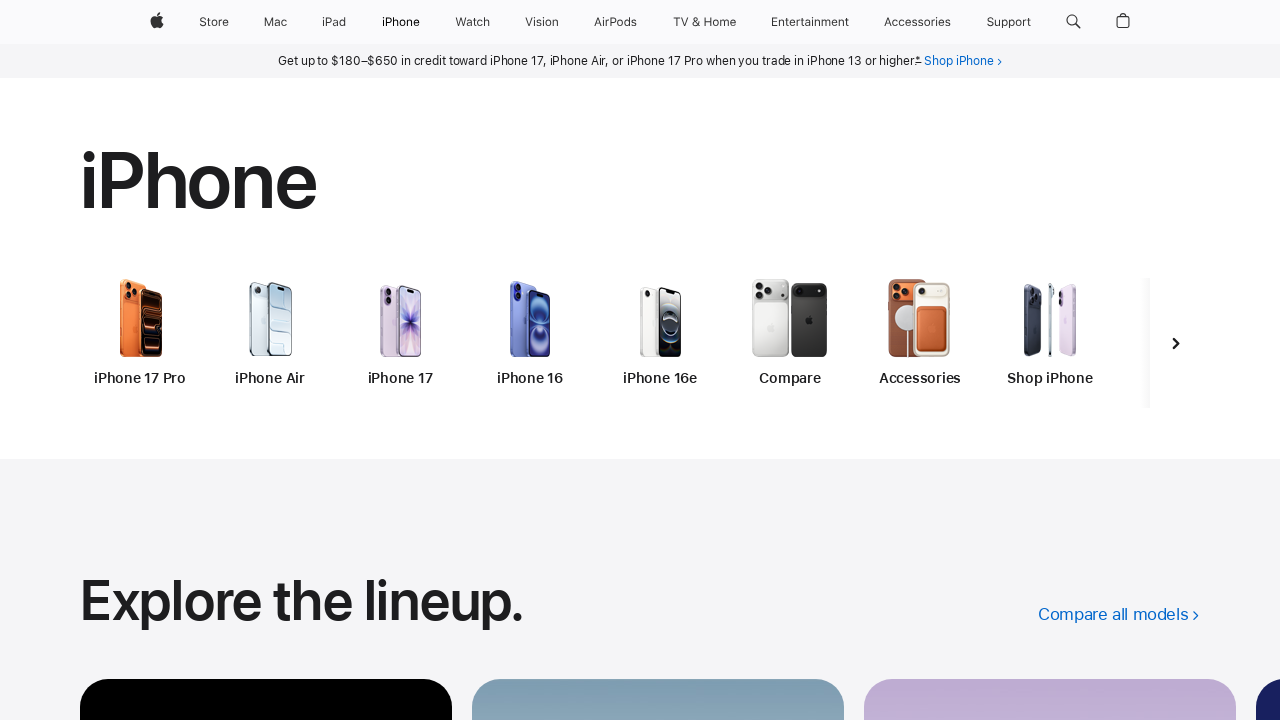